Navigates to the OrangeHRM demo application homepage and verifies the page loads successfully.

Starting URL: https://opensource-demo.orangehrmlive.com/

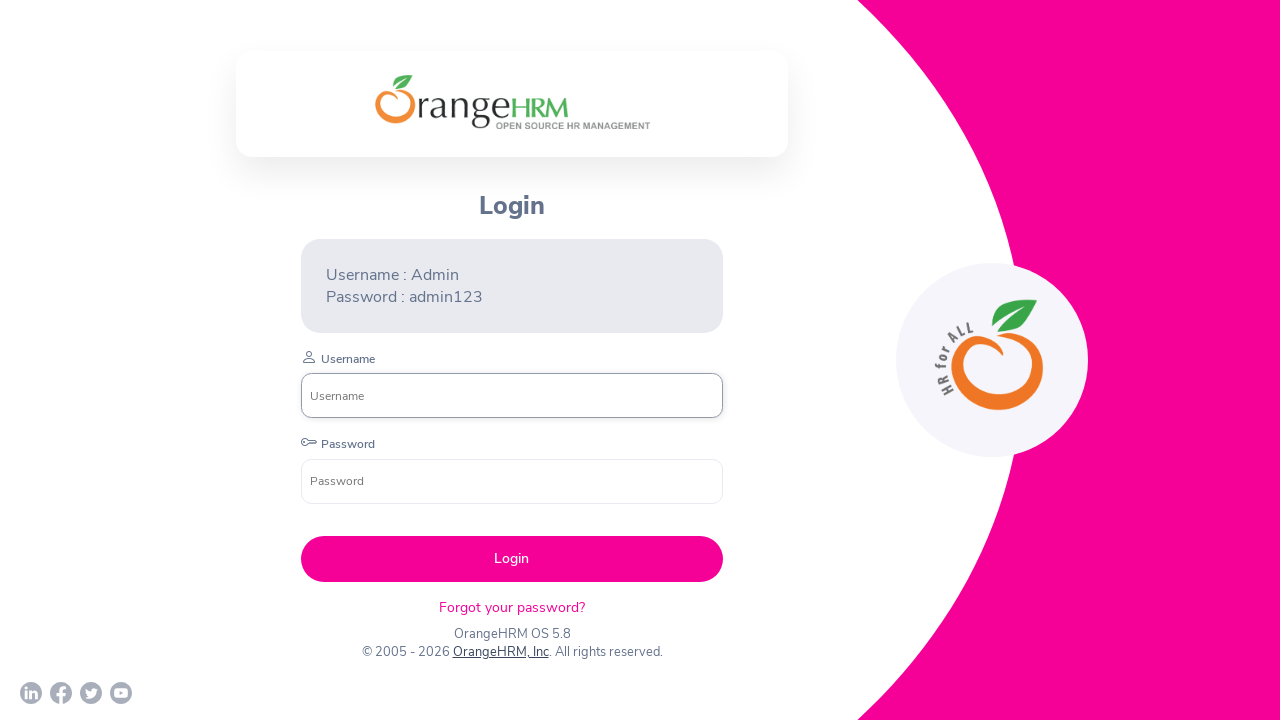

Navigated to OrangeHRM demo application homepage
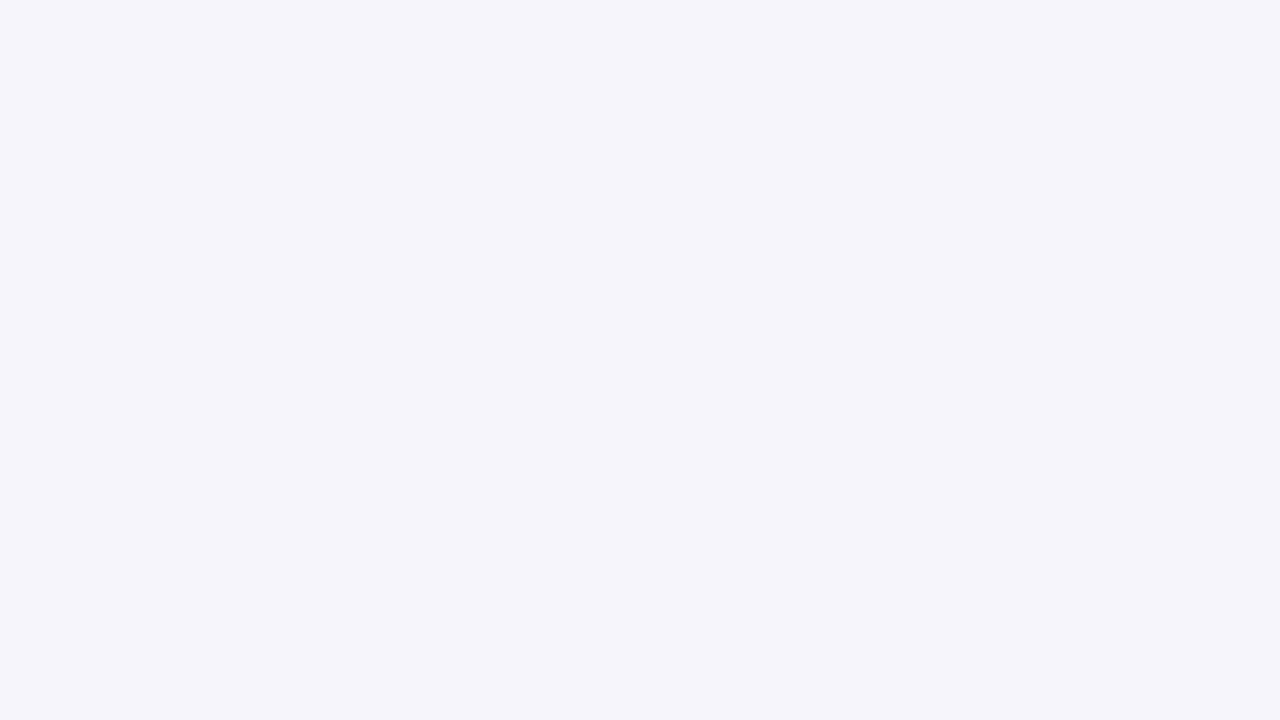

Page DOM content fully loaded
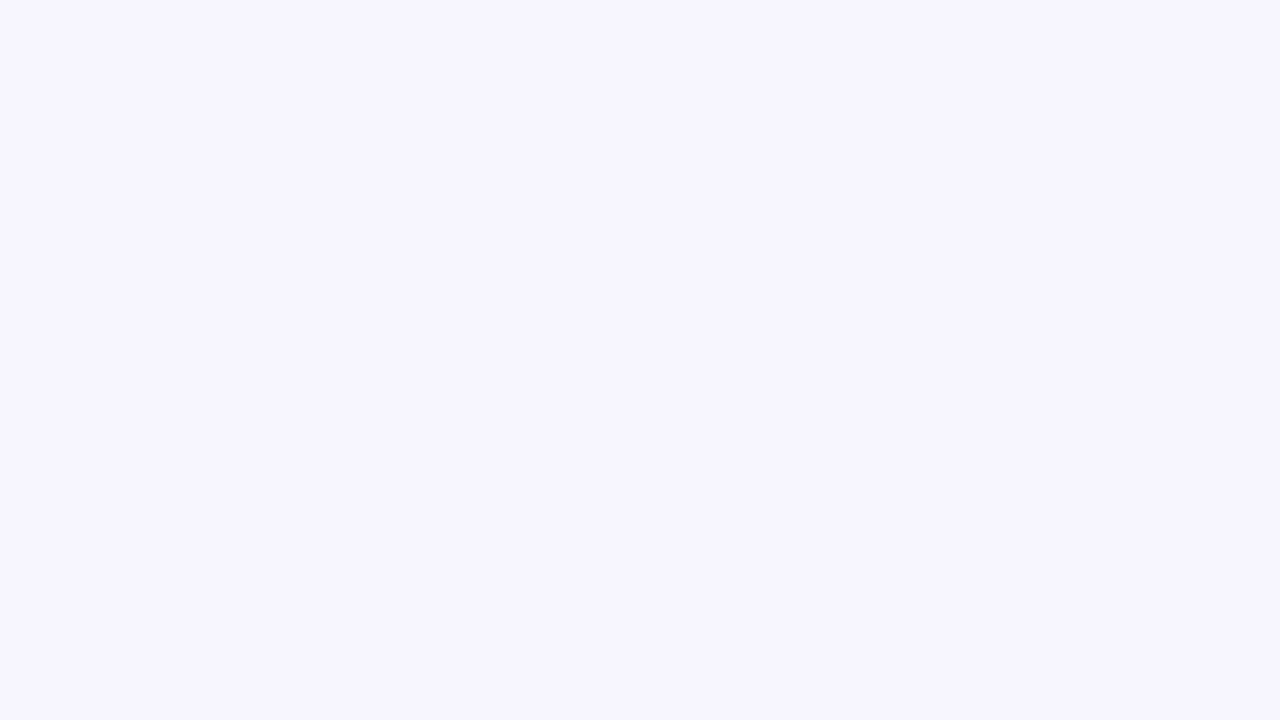

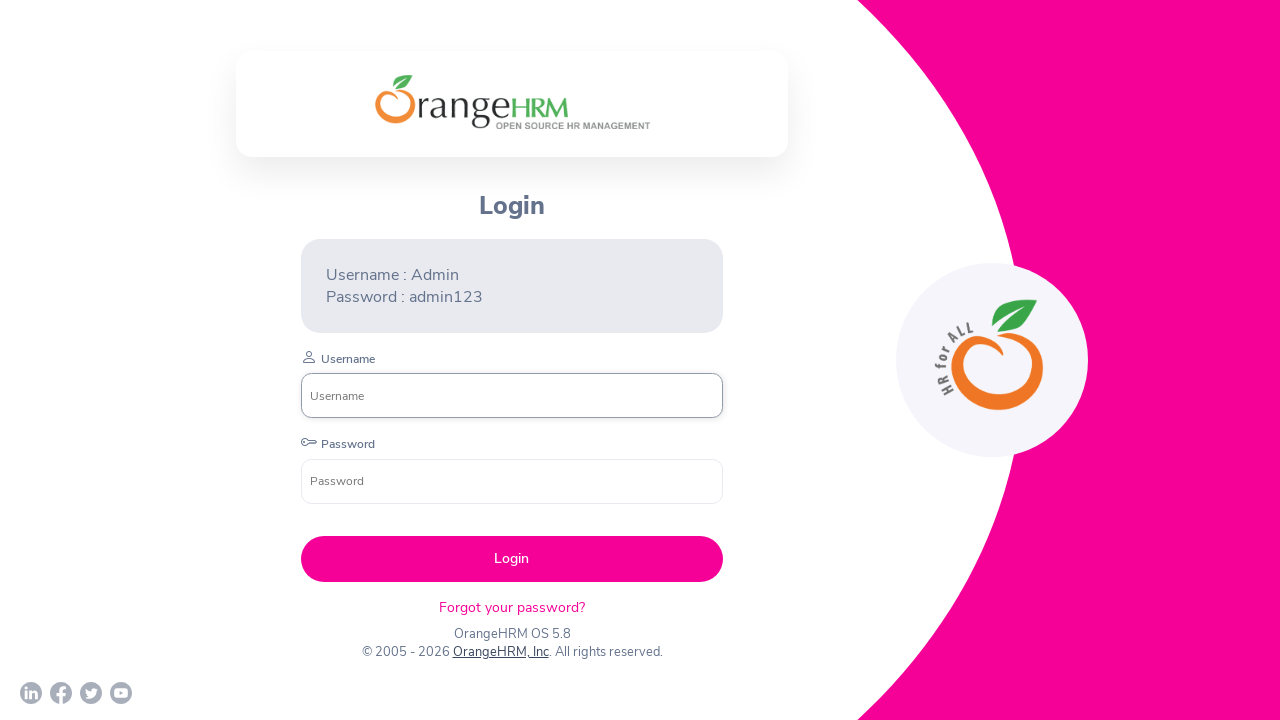